Tests window handling by opening multiple windows through clicking Help and Privacy links, then switching between them

Starting URL: http://accounts.google.com/signup

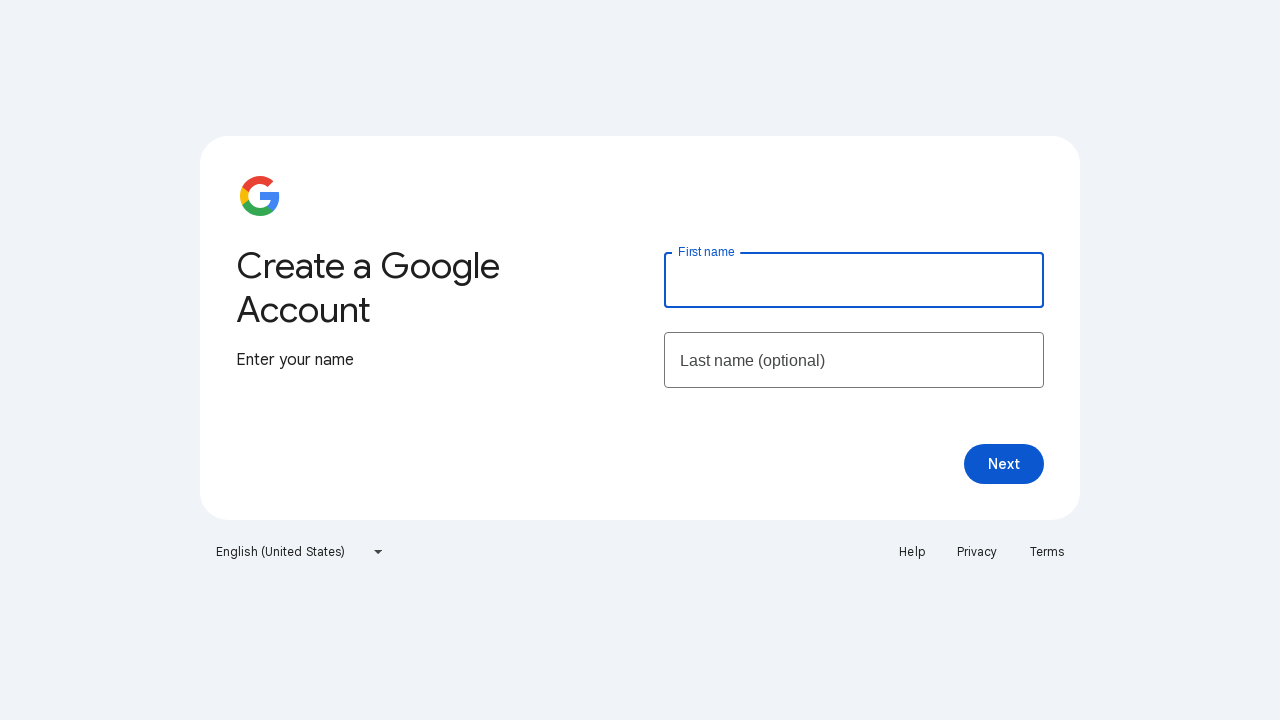

Clicked Help link and opened new window at (912, 552) on a:has-text('Help')
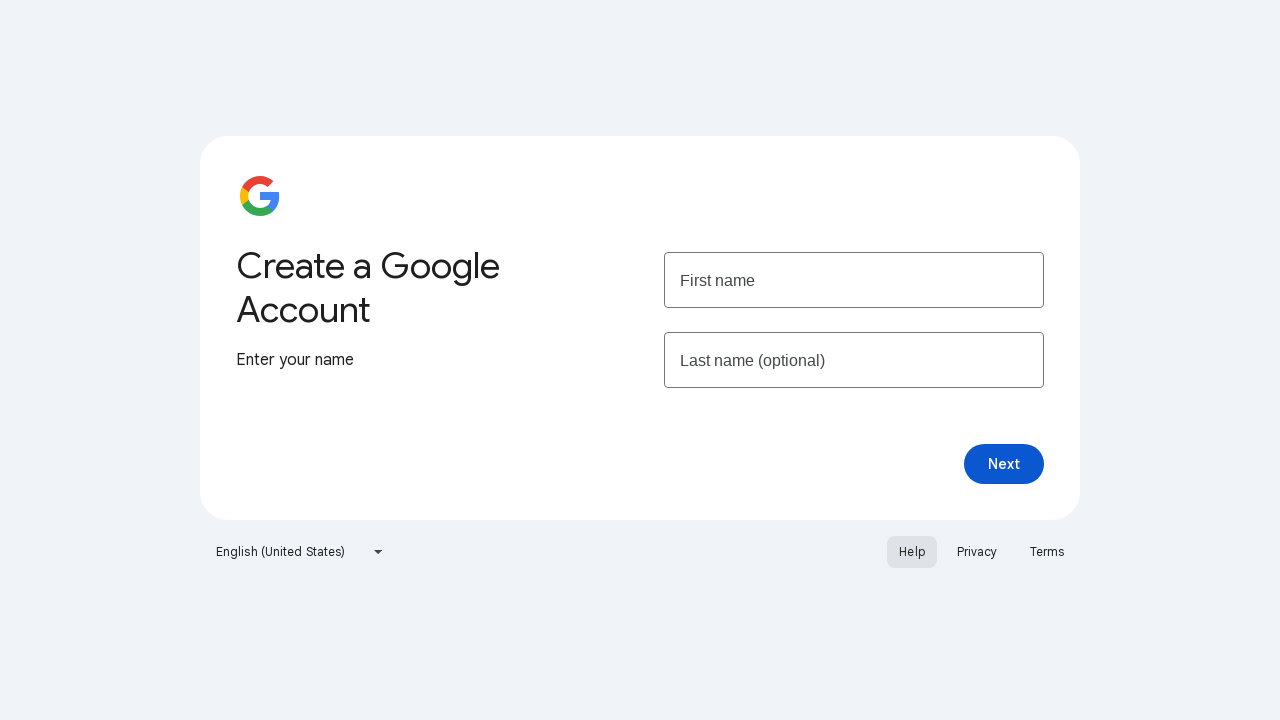

Clicked Privacy link and opened another new window at (977, 552) on xpath=//a[text()='Privacy']
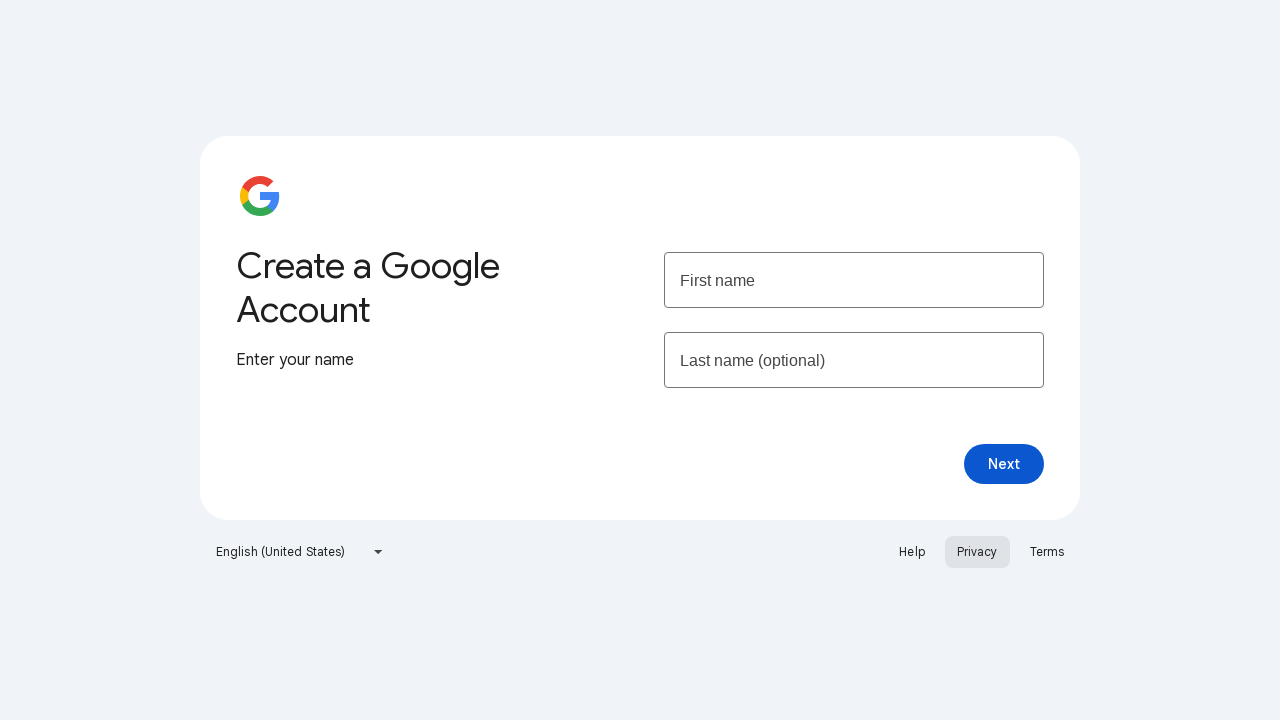

Retrieved all open pages/windows from context
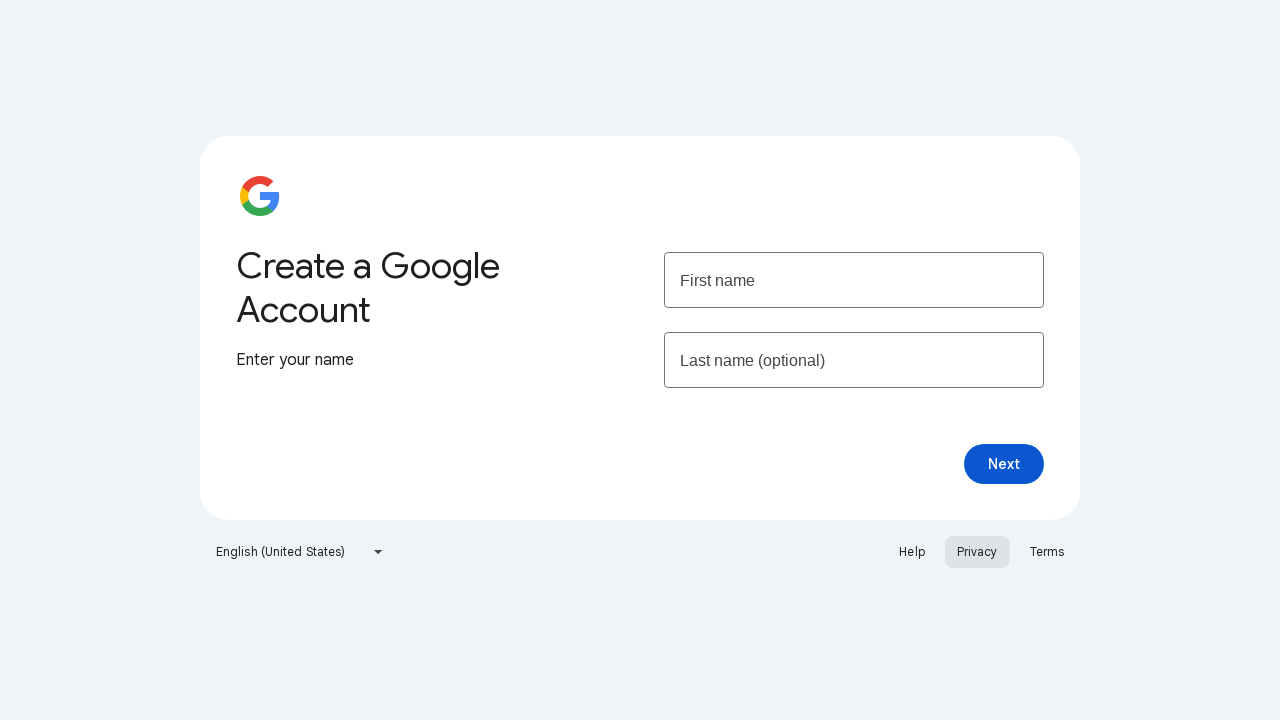

Switched to Google Account Help page
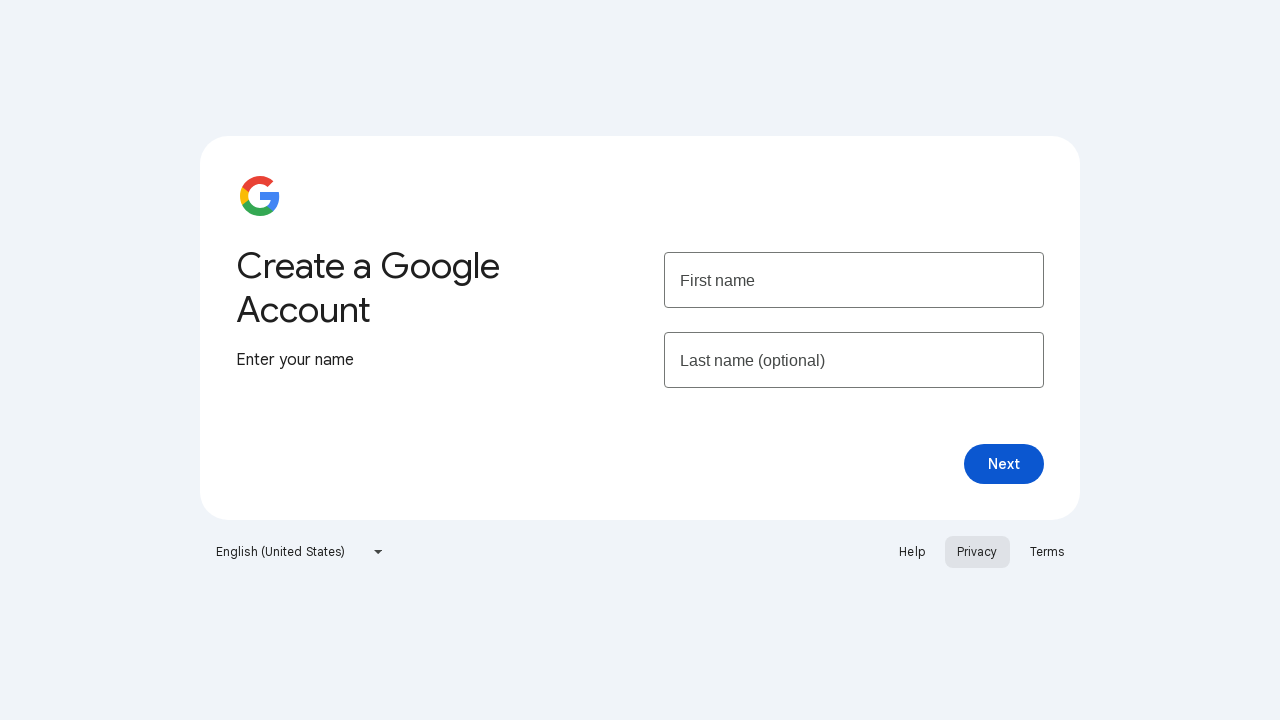

Switched back to main Google Account signup page
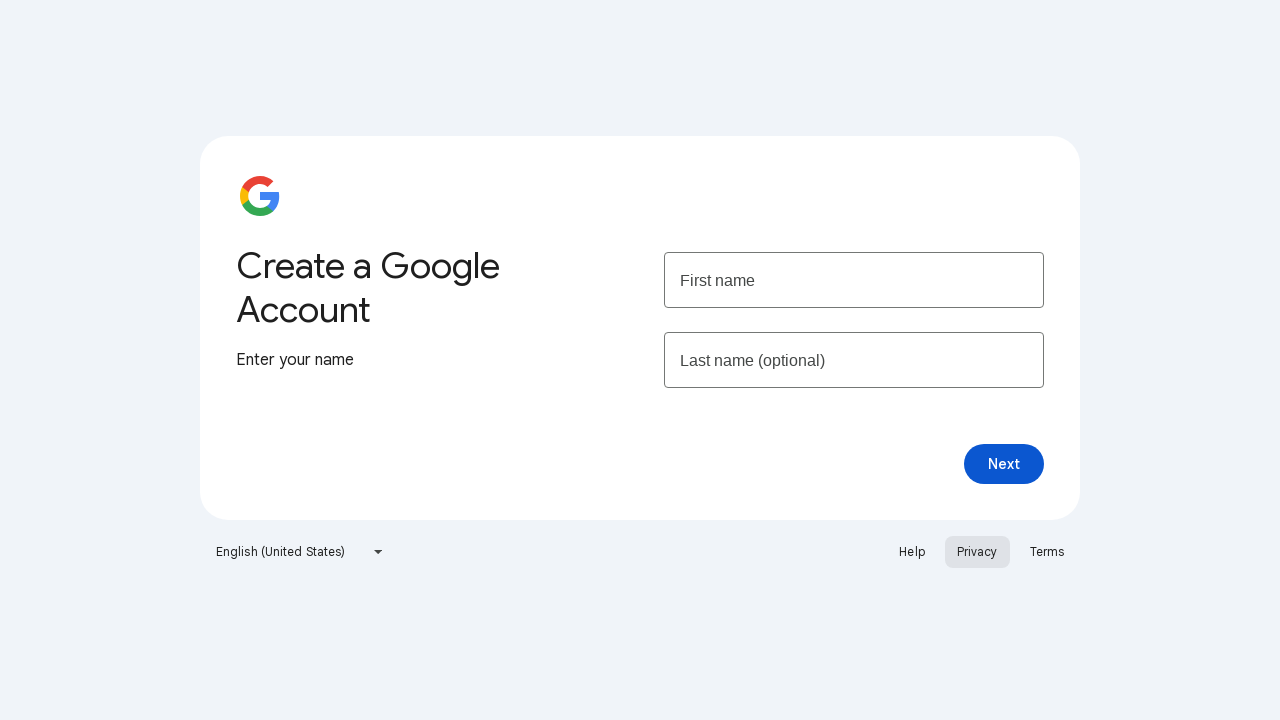

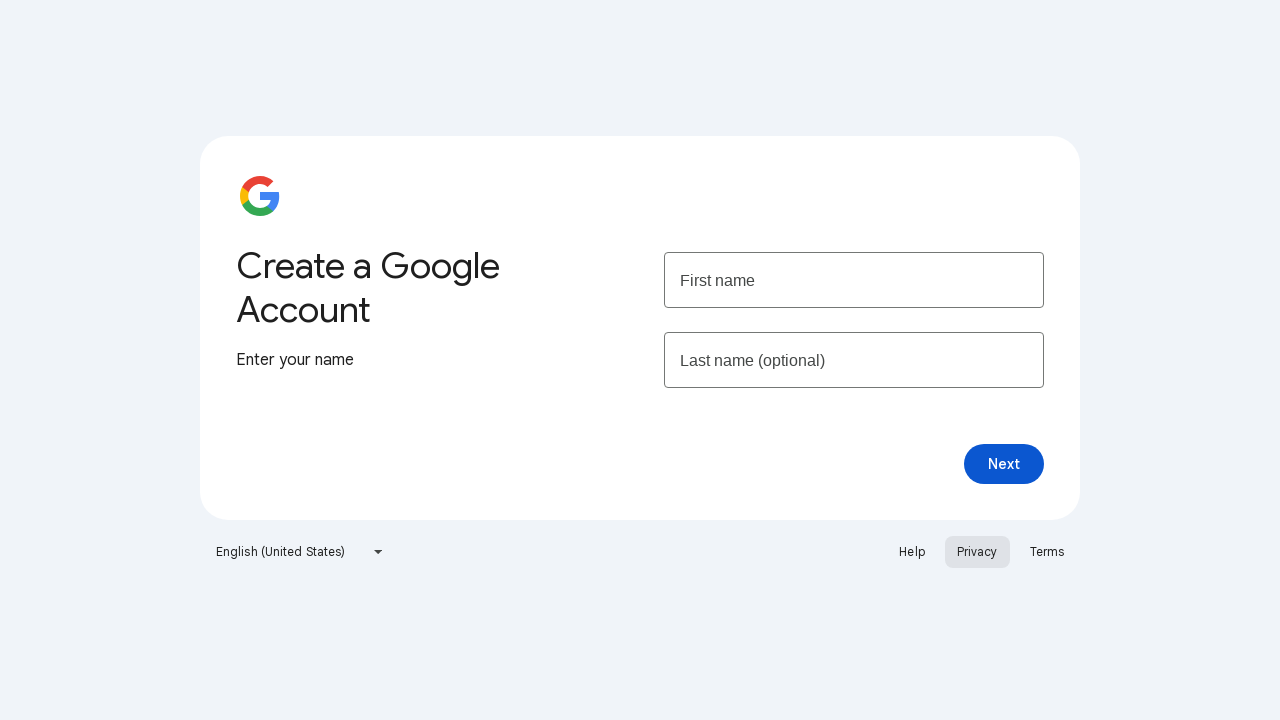